Tests browser forward navigation by clicking API link, going back, then forward to verify navigation history works

Starting URL: https://webdriver.io

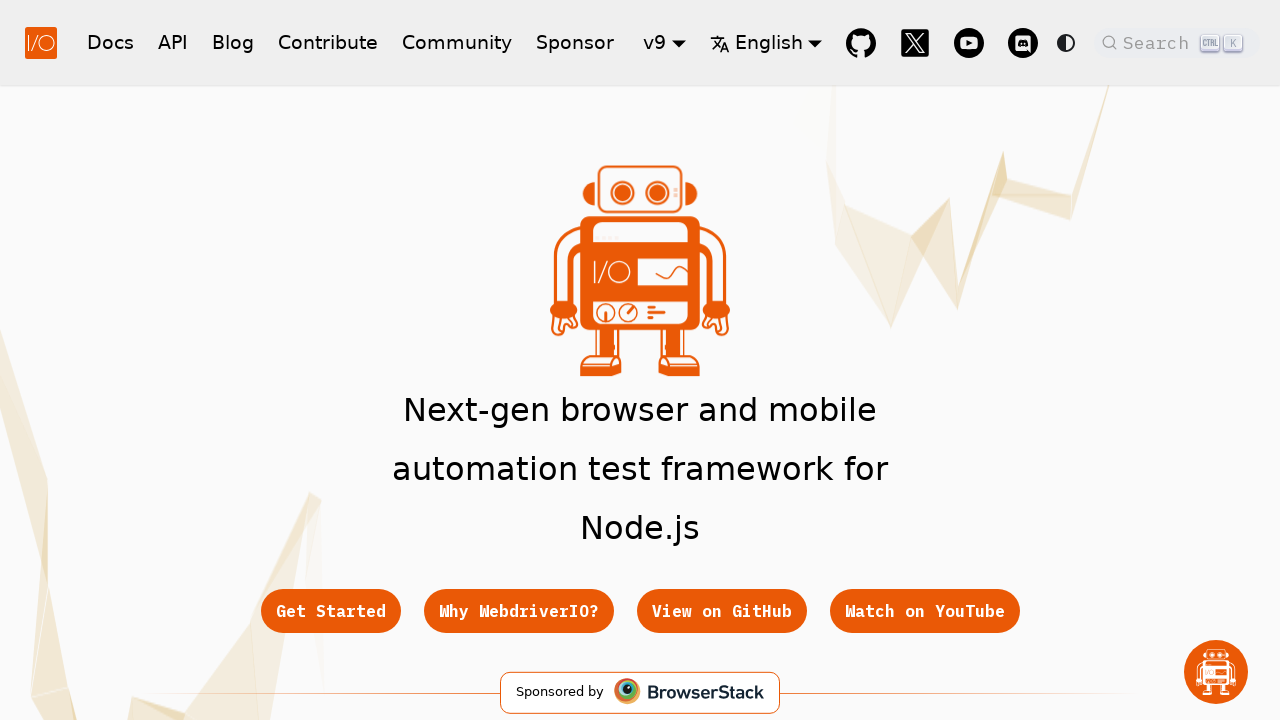

Clicked API link at (173, 42) on a:text('API')
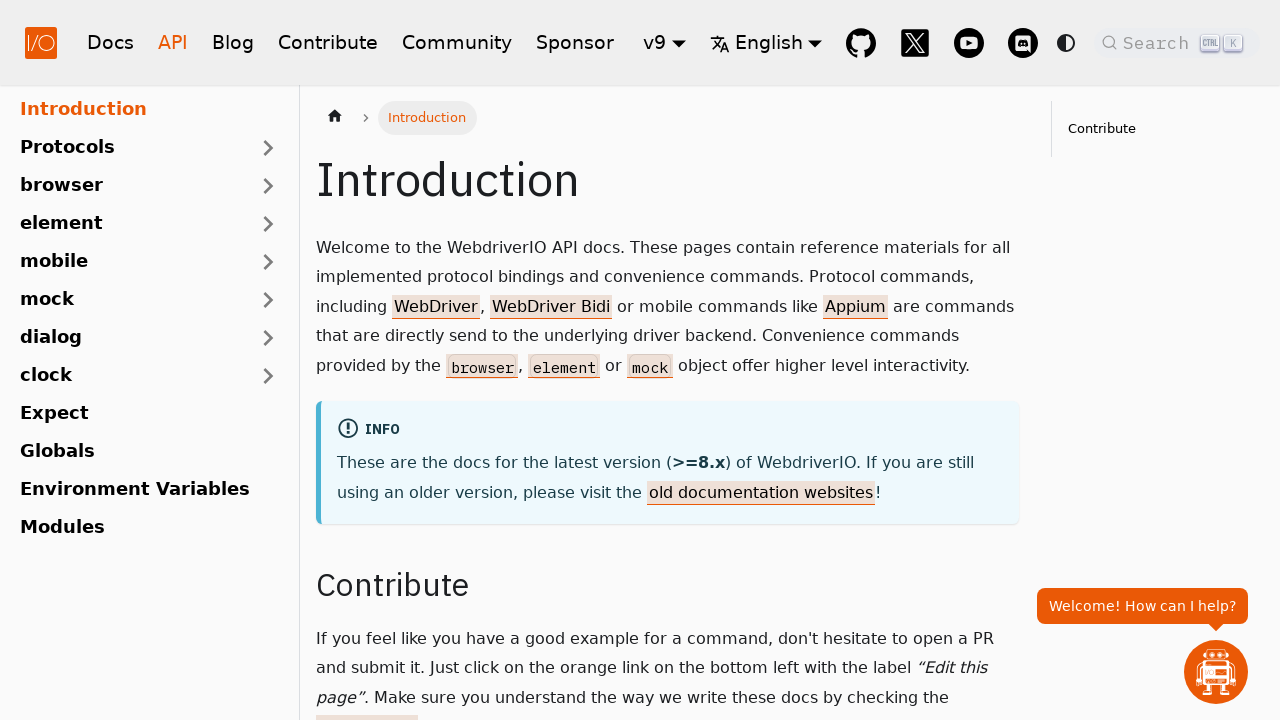

Navigated to API documentation page
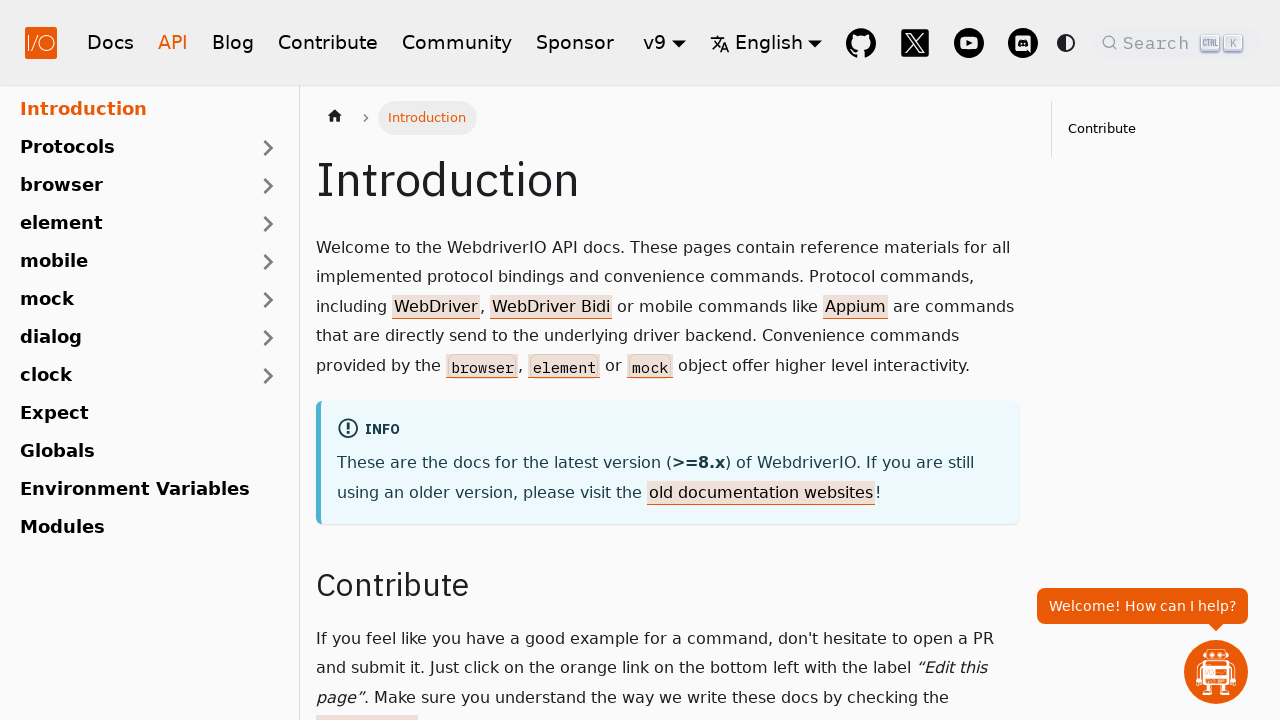

Navigated back to homepage
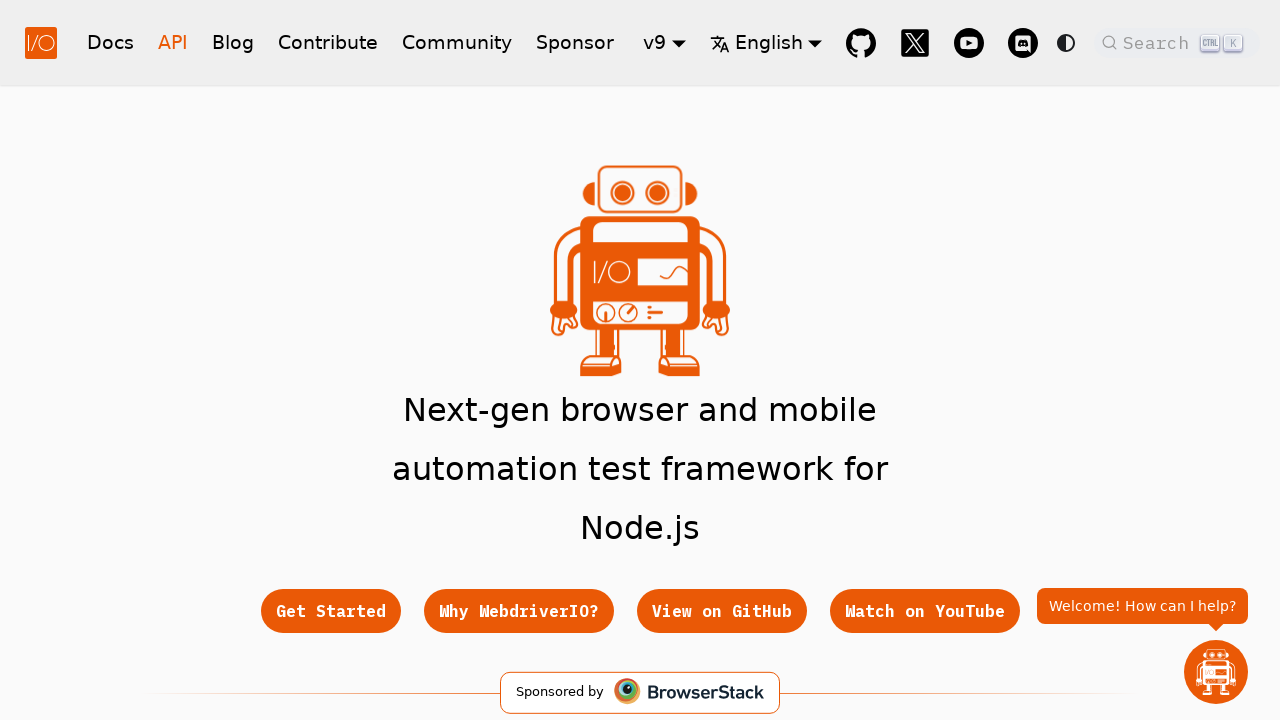

Confirmed we are back on the homepage
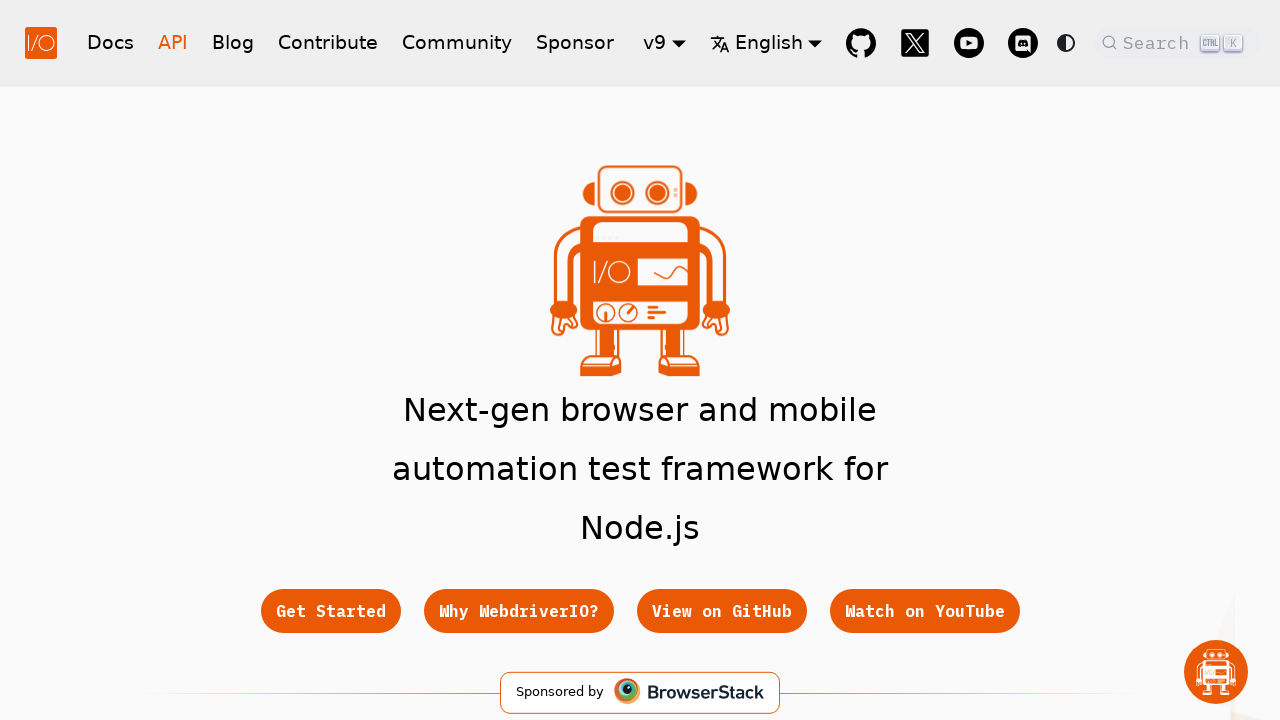

Navigated forward to API page
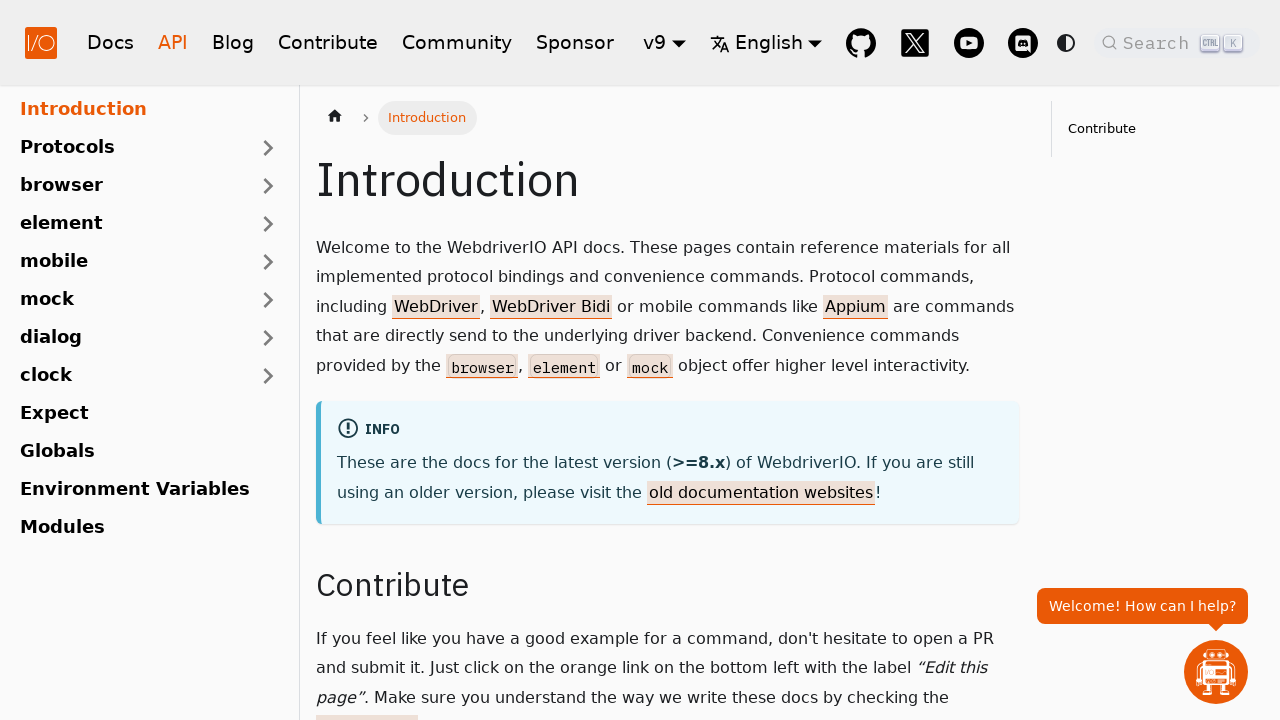

Confirmed we are back on the API page
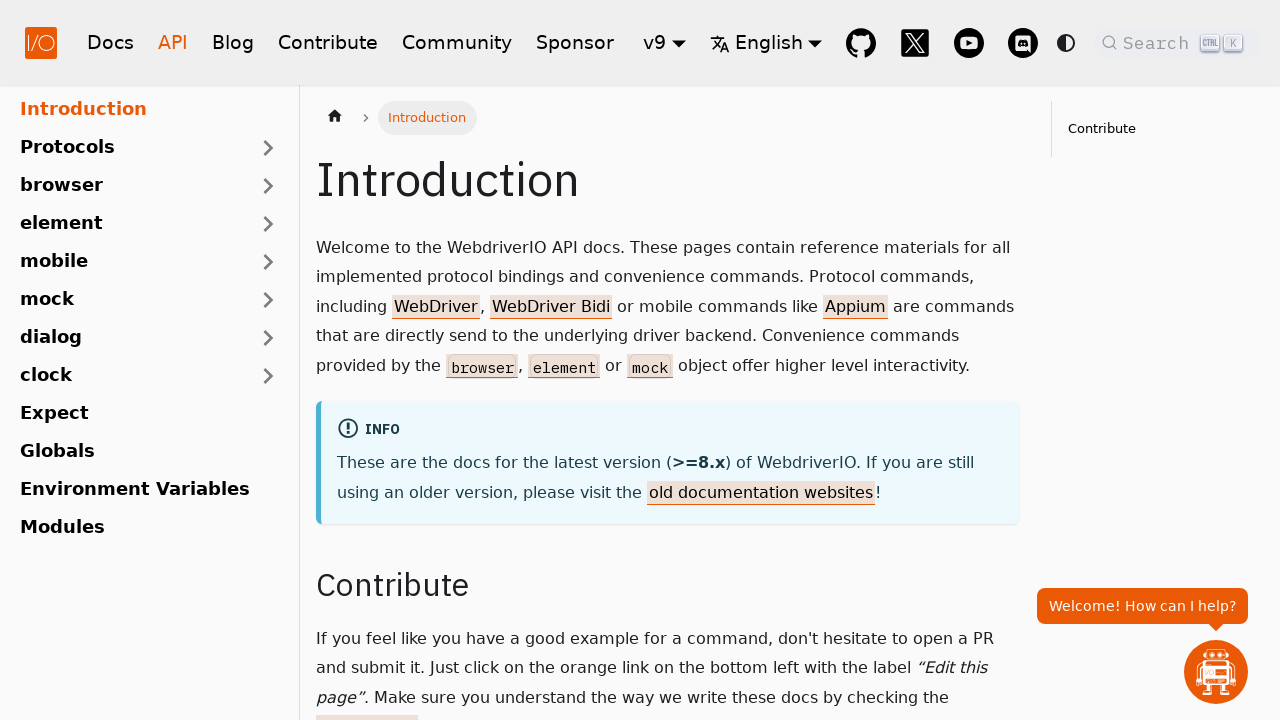

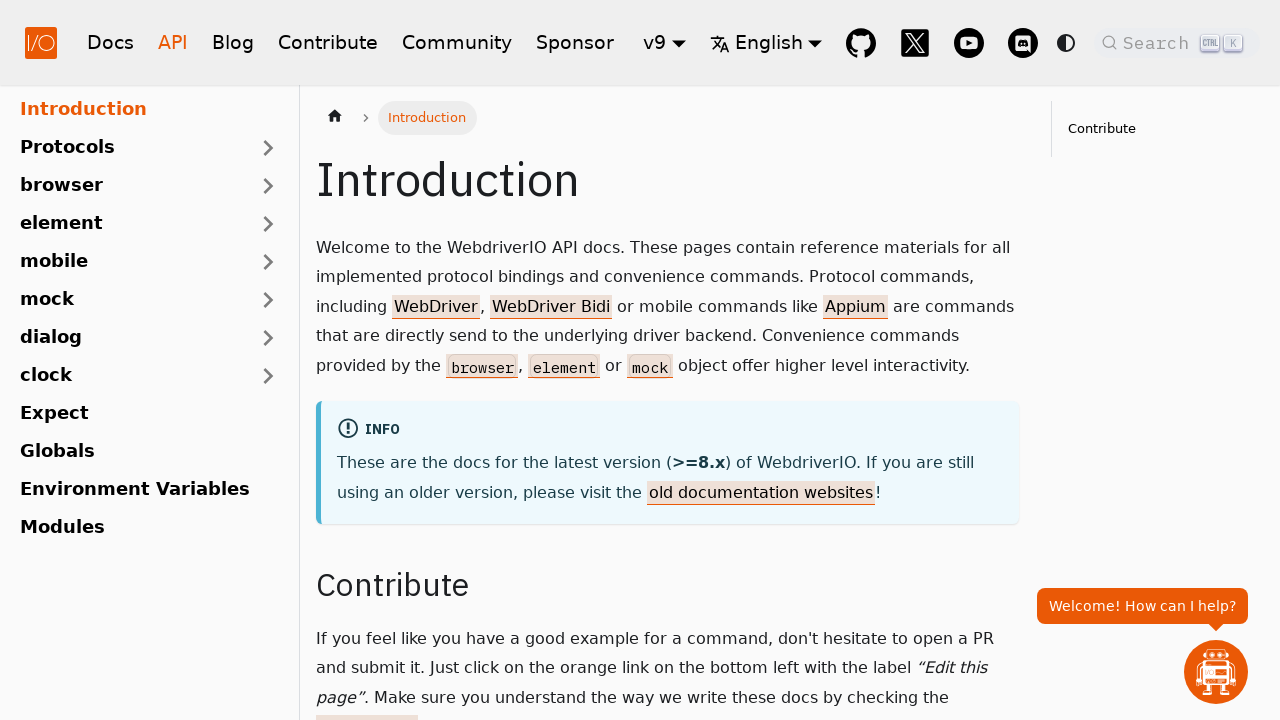